Tests the practice form on DemoQA by filling in personal information fields (first name, last name, email, gender, phone) and submitting the form

Starting URL: https://demoqa.com/automation-practice-form

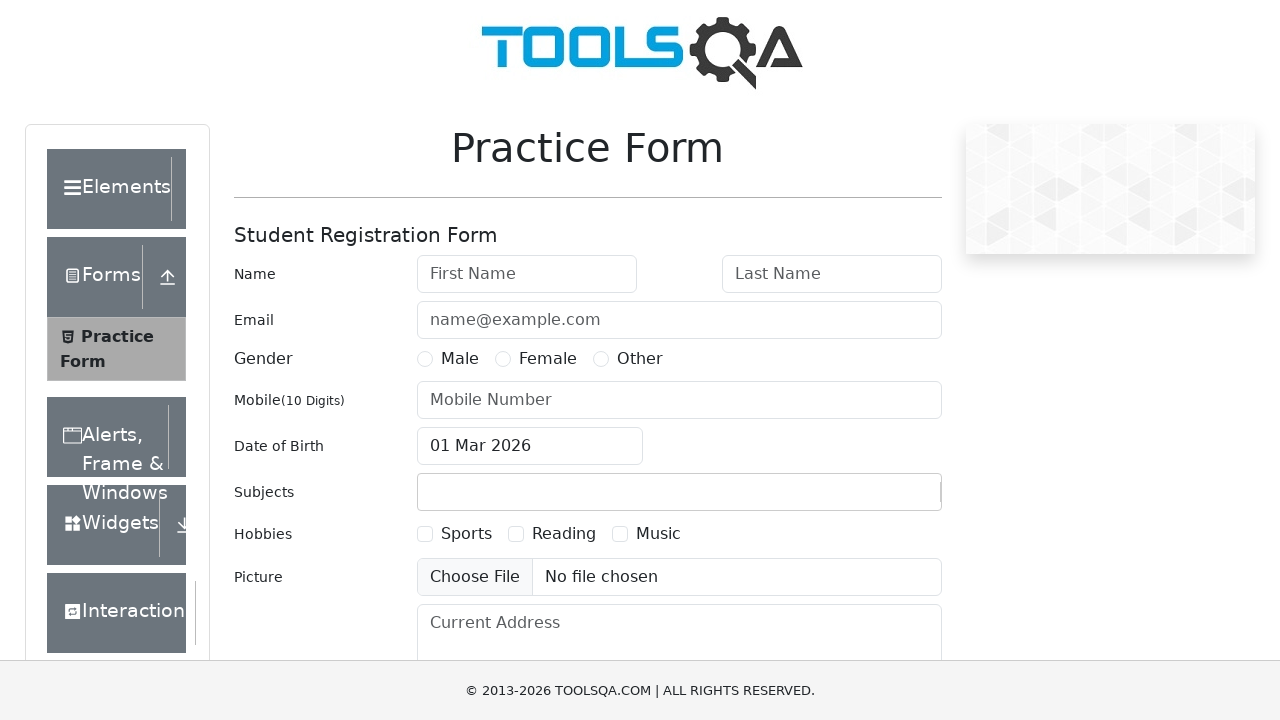

Filled first name field with 'Kheni' on #firstName
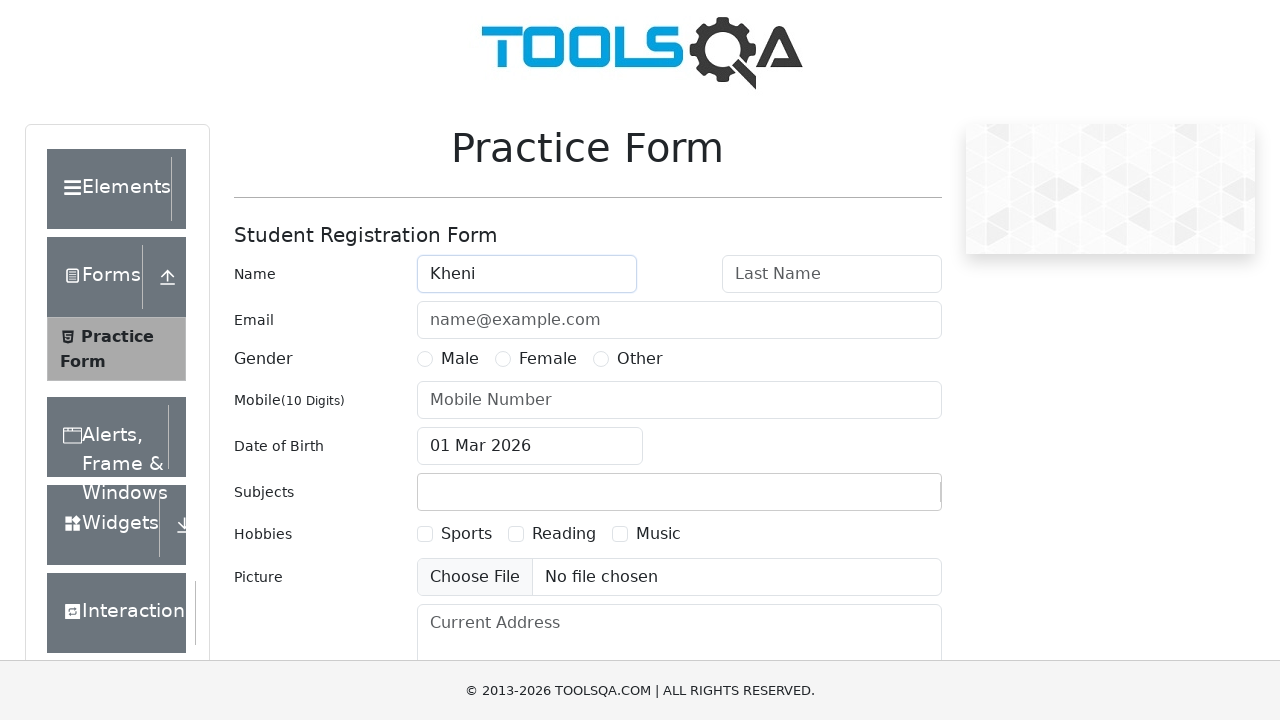

Filled last name field with 'Vruti' on #lastName
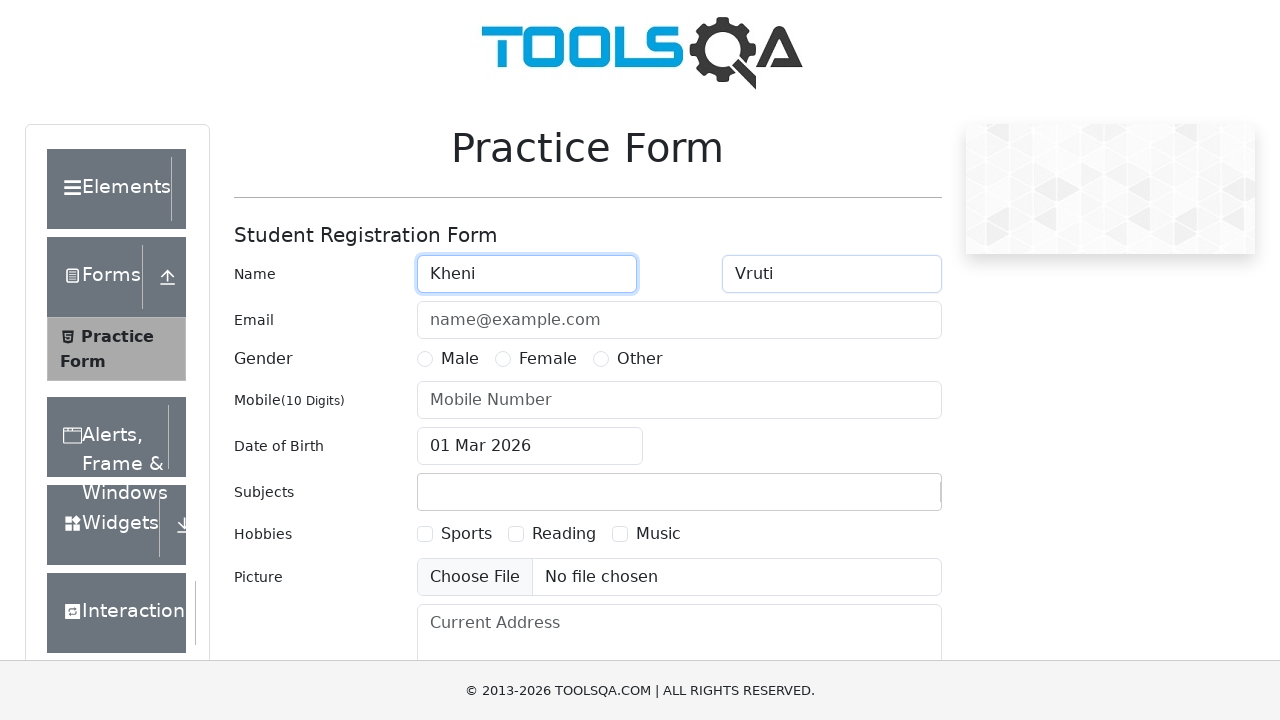

Filled email field with 'vruti@gmail.com' on #userEmail
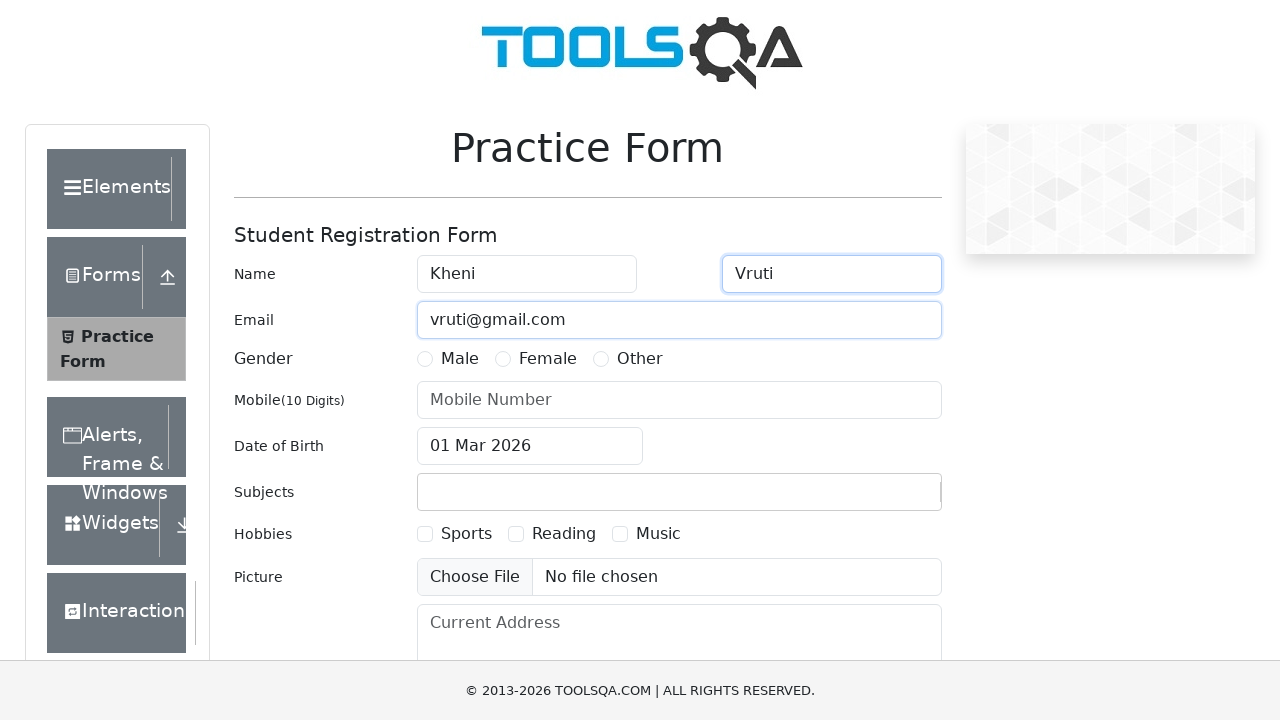

Selected gender option (Female) at (548, 359) on label[for='gender-radio-2']
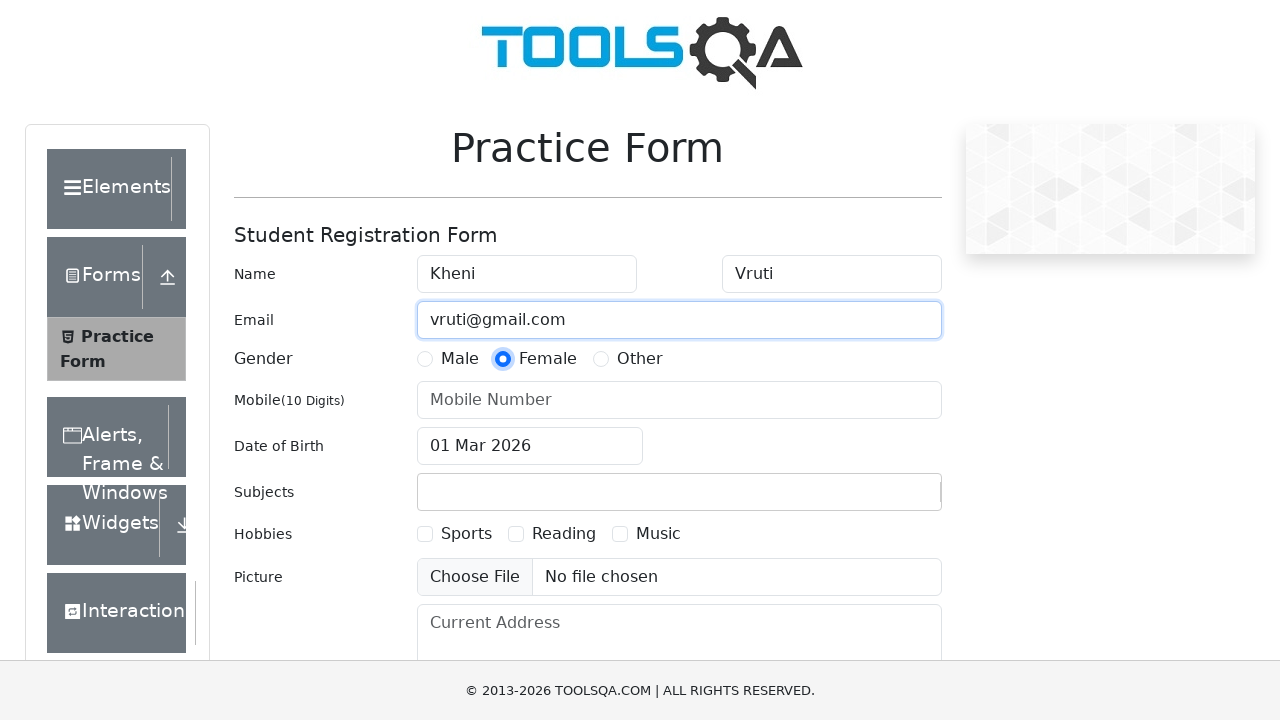

Filled phone number field with '9090909090' on #userNumber
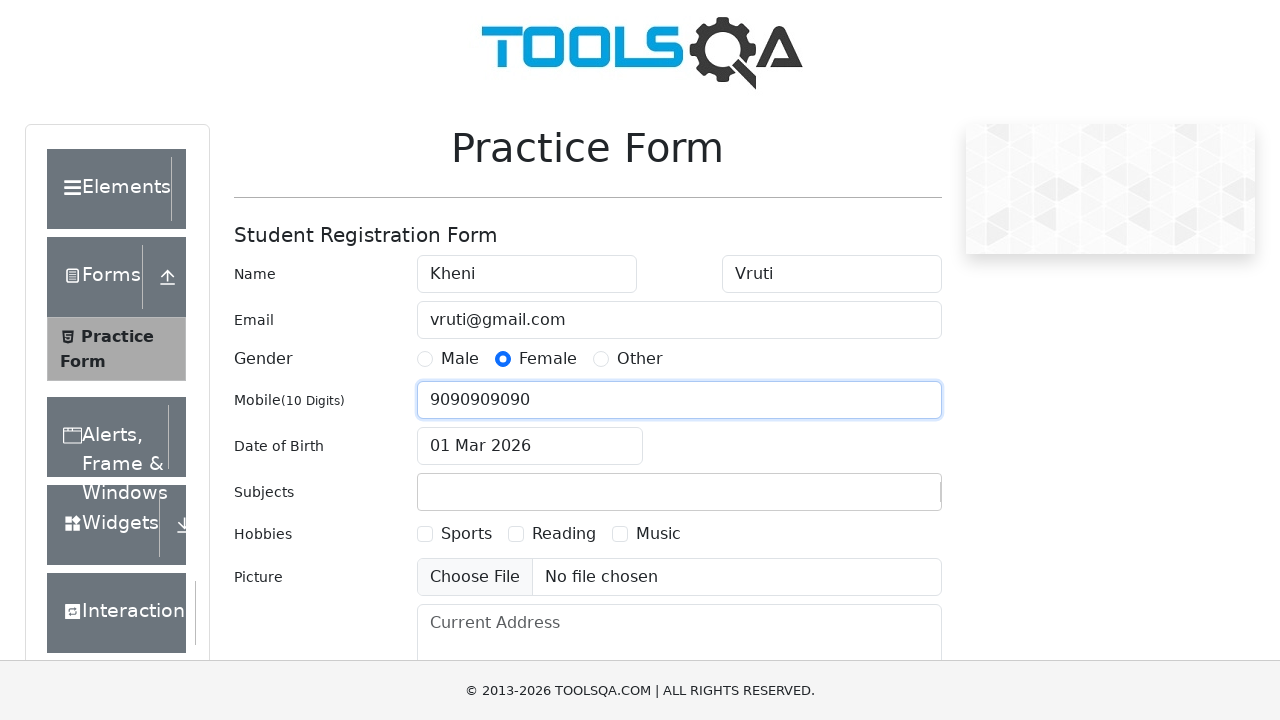

Clicked submit button to submit the form at (885, 499) on #submit
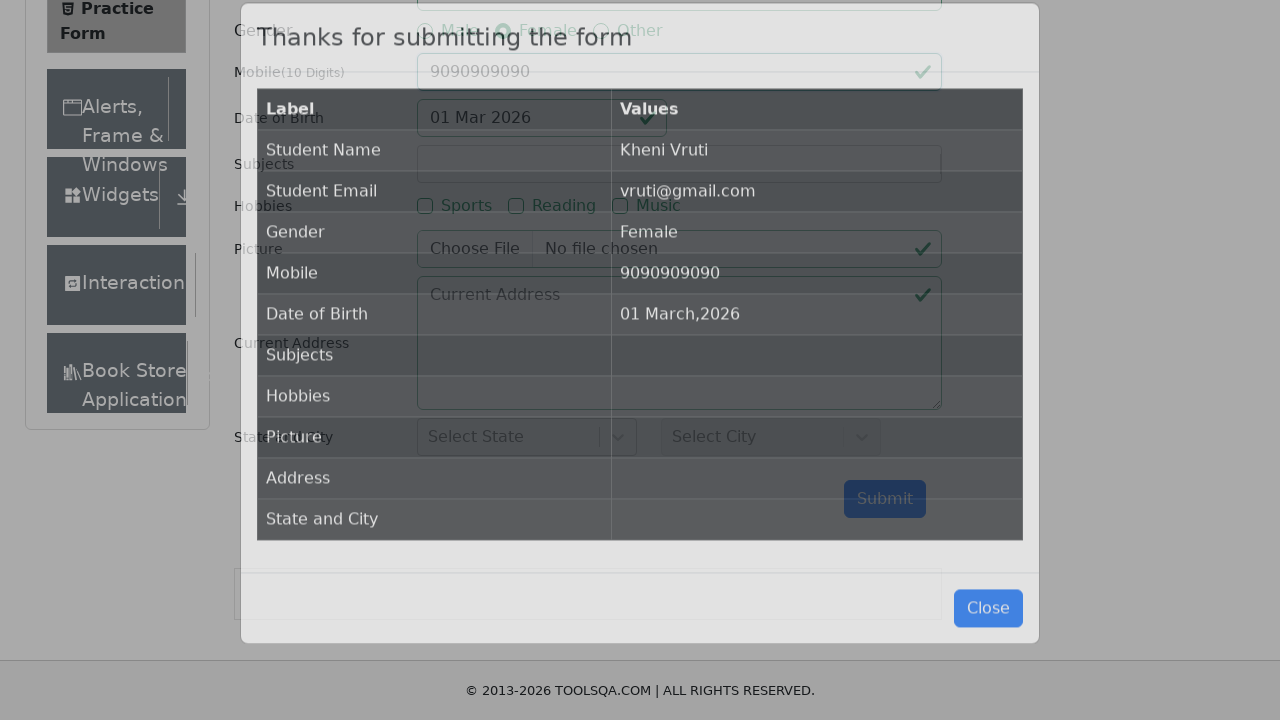

Waited 2 seconds for form submission to process
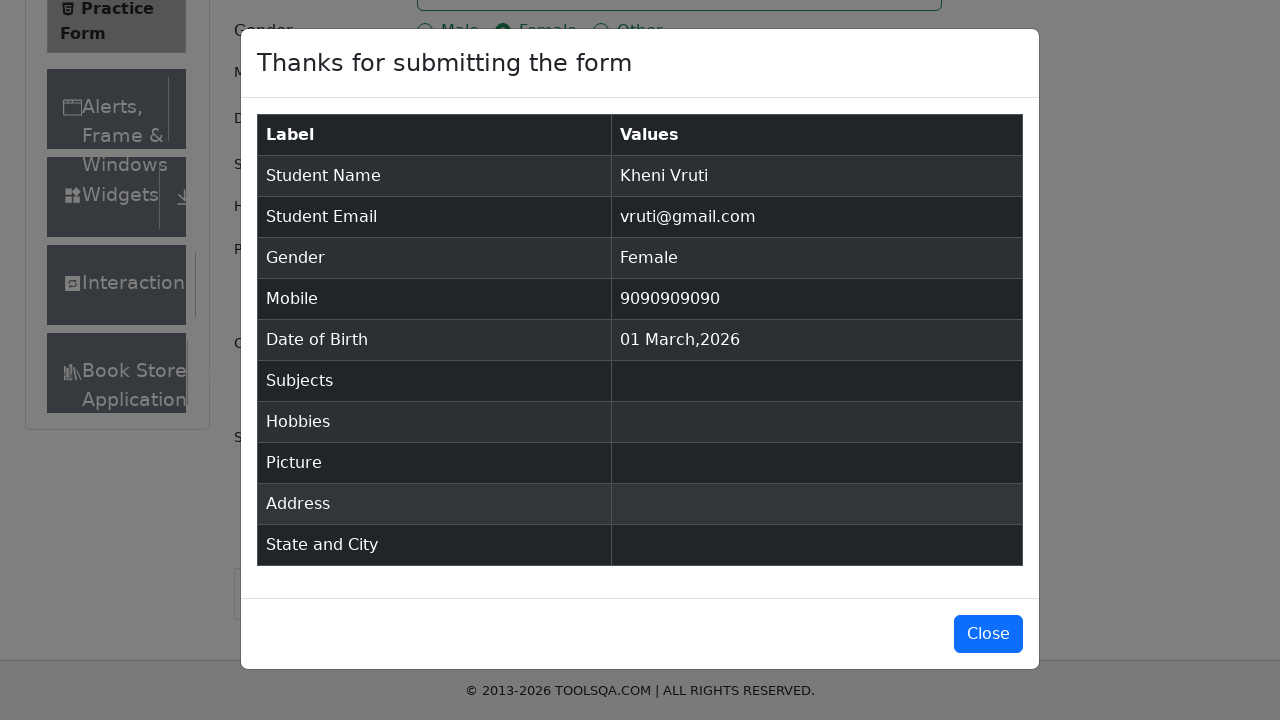

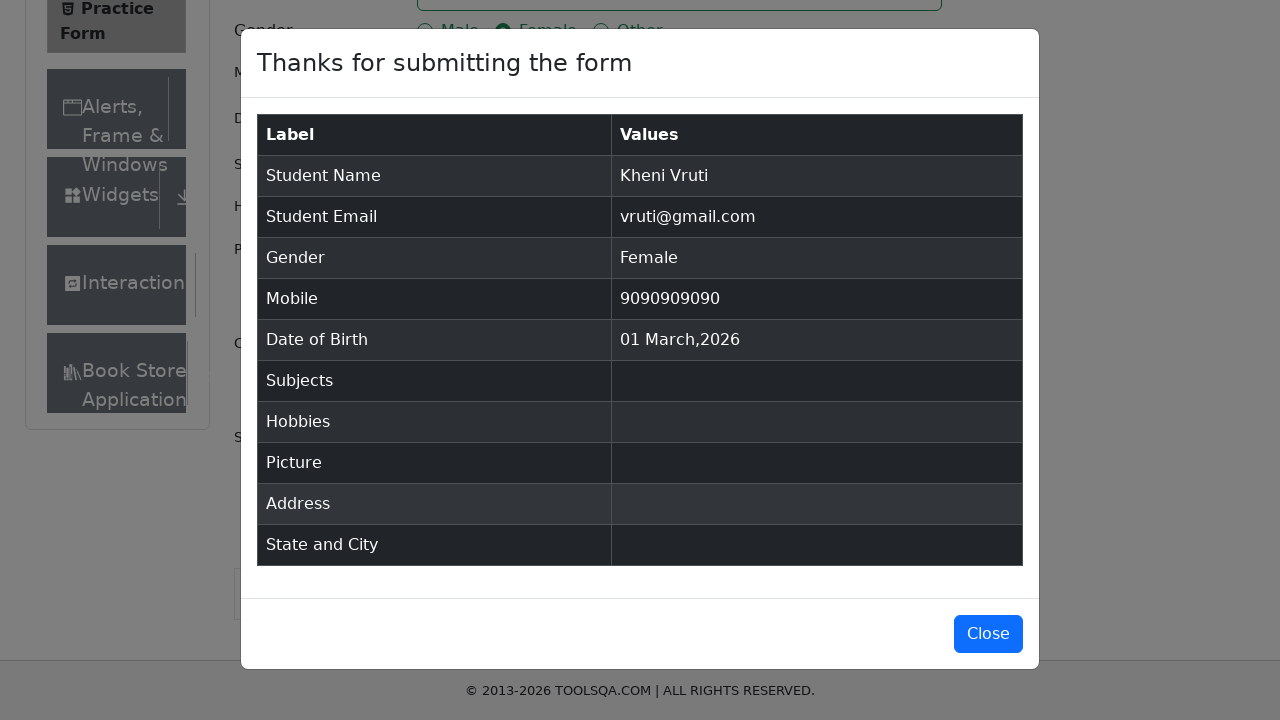